Tests that a bank manager can add a new customer and then search for that customer by first name, verifying the customer appears in the search results and is the only result shown.

Starting URL: https://www.globalsqa.com/angularJs-protractor/BankingProject/#/manager/addCust

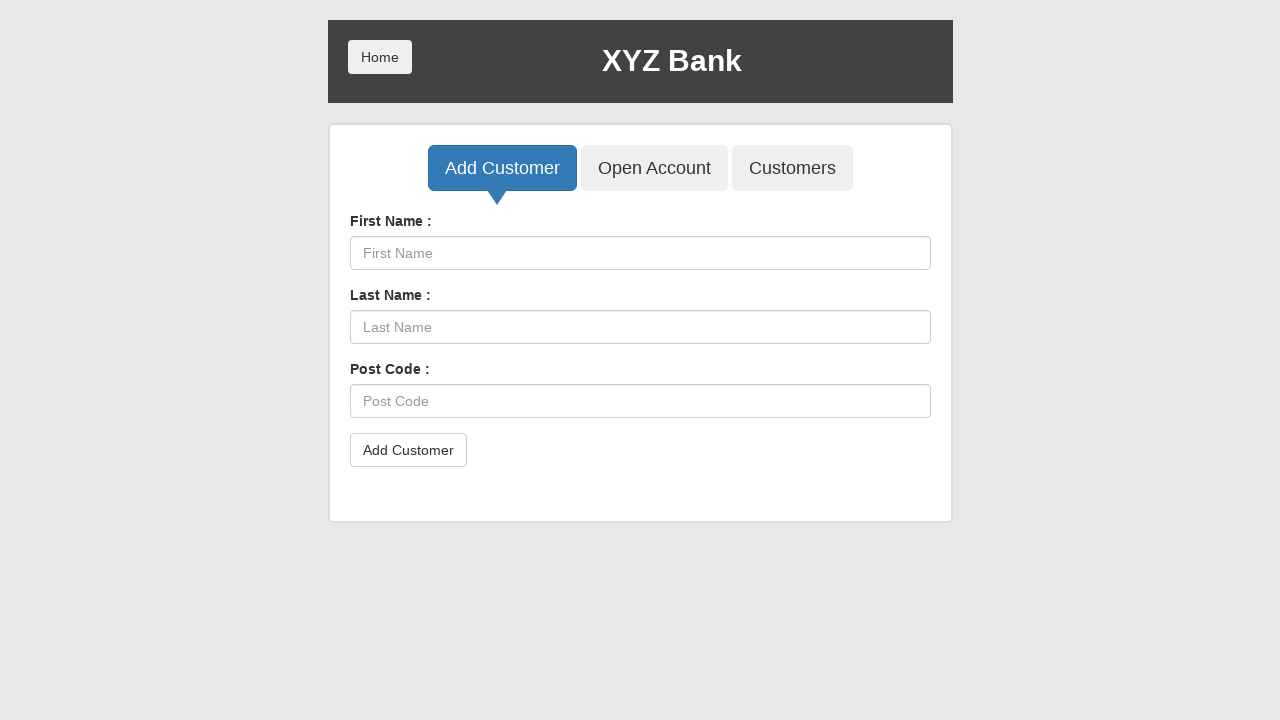

Filled First Name field with 'Michael' on internal:attr=[placeholder="First Name"i]
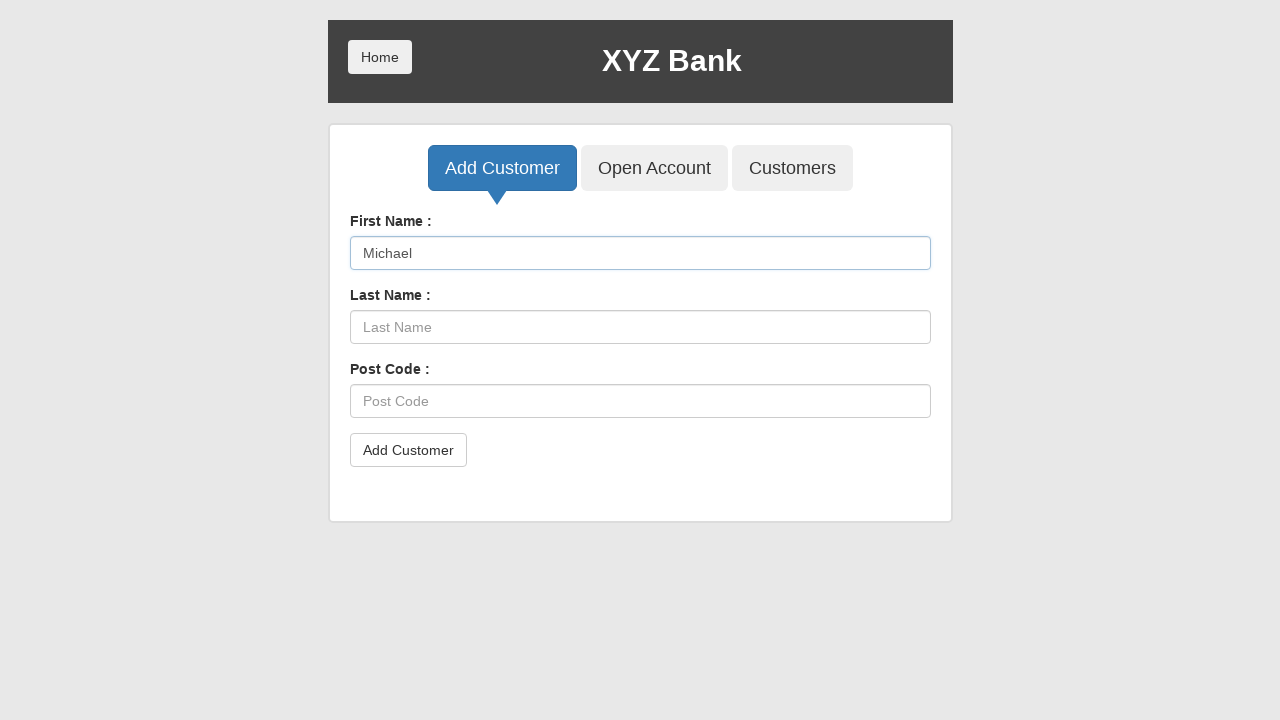

Filled Last Name field with 'Thompson' on internal:attr=[placeholder="Last Name"i]
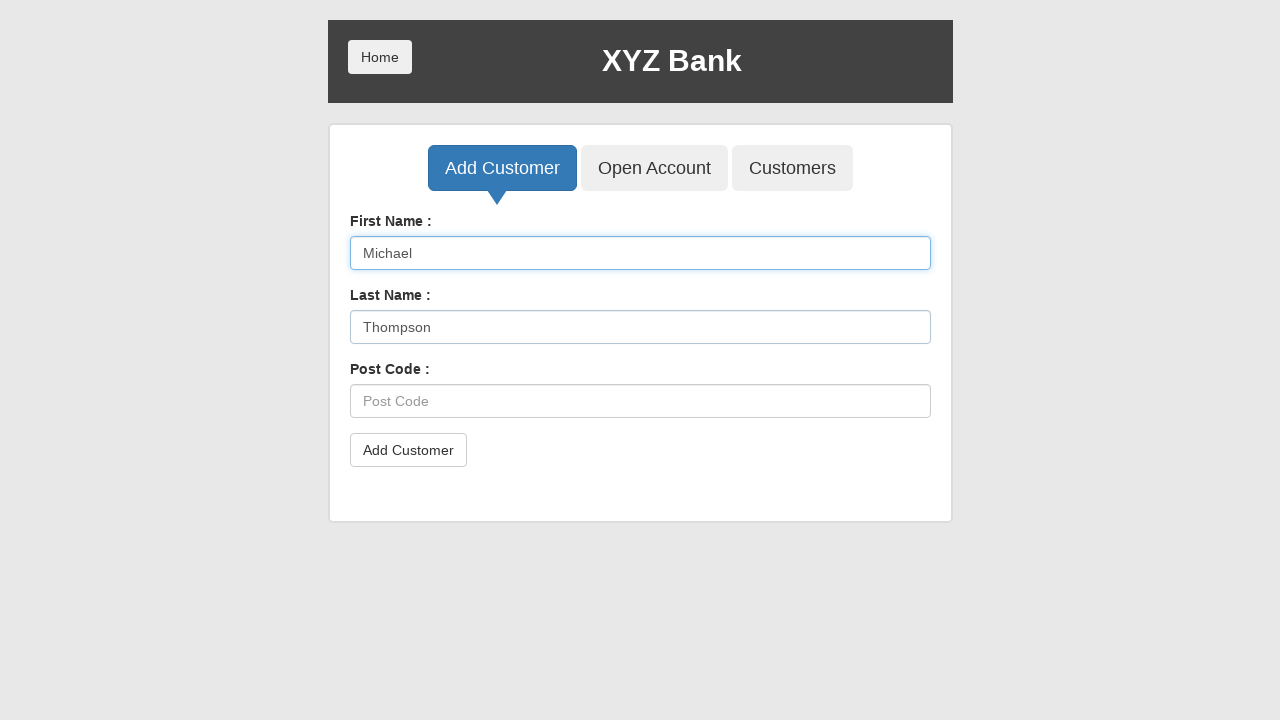

Filled Postal Code field with '94102' on internal:attr=[placeholder="Post Code"i]
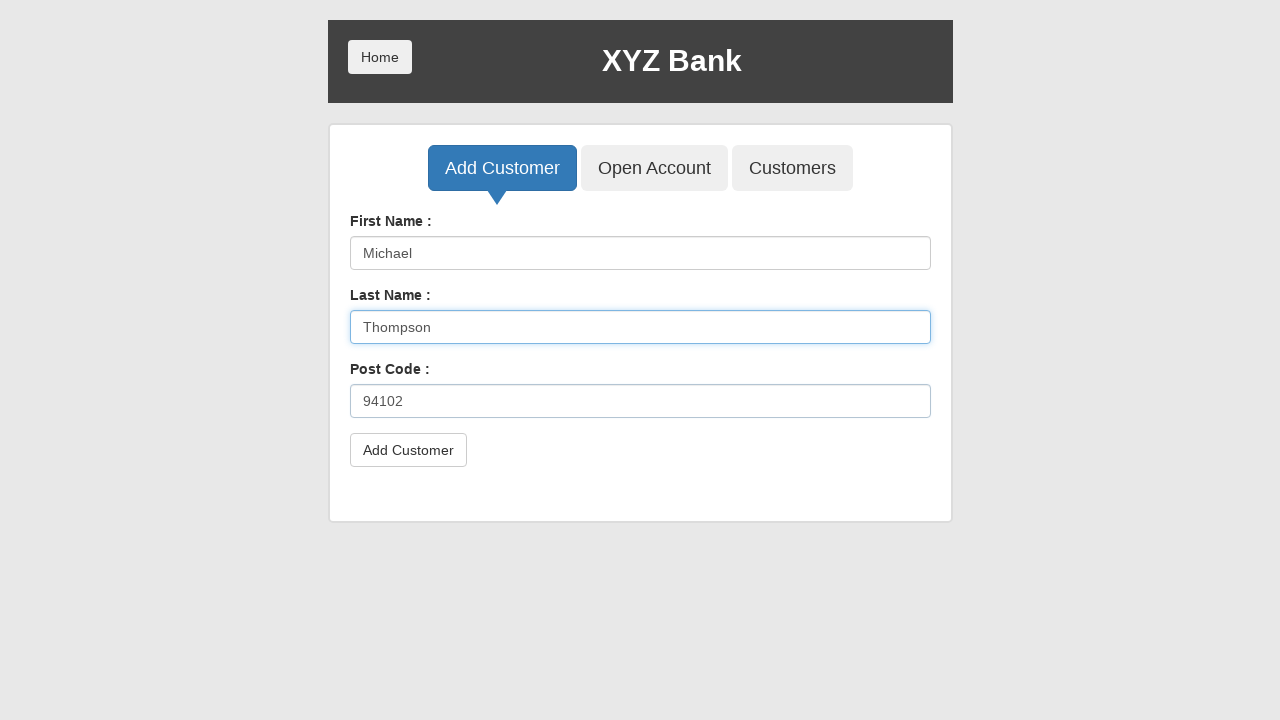

Clicked Add Customer button at (408, 450) on internal:role=form >> internal:role=button[name="Add Customer"i]
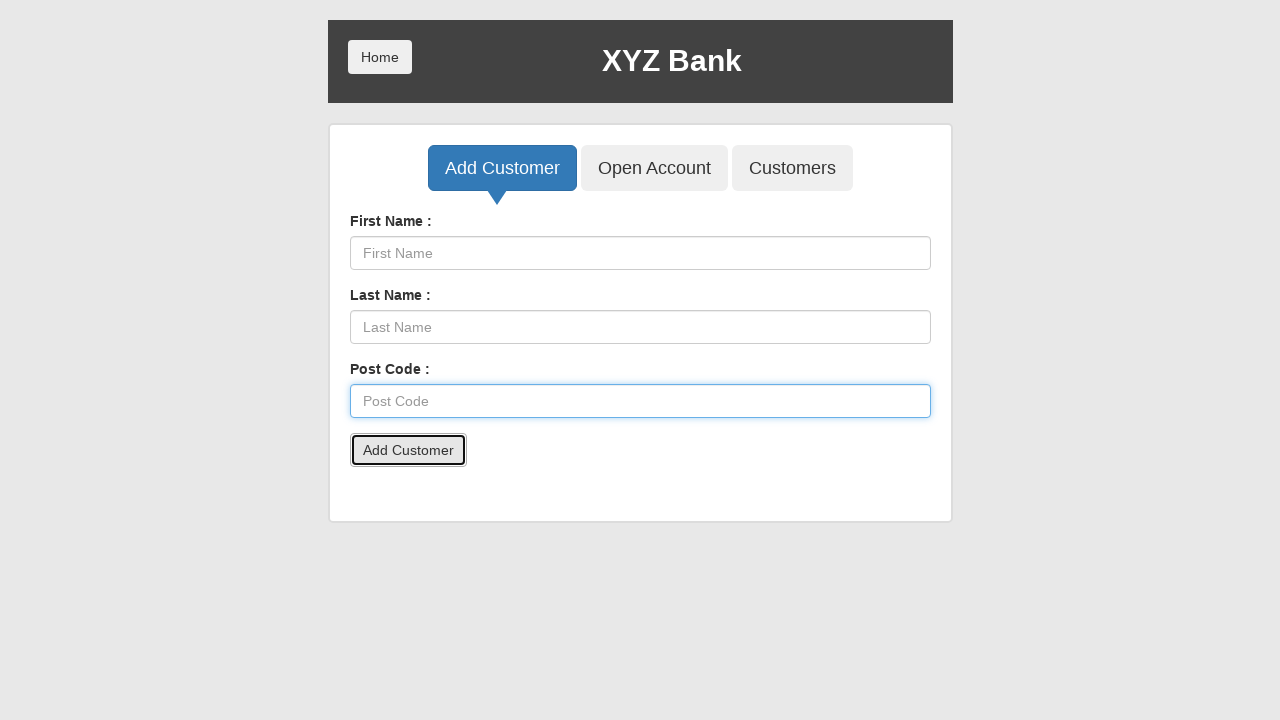

Accepted dialog confirmation after adding customer
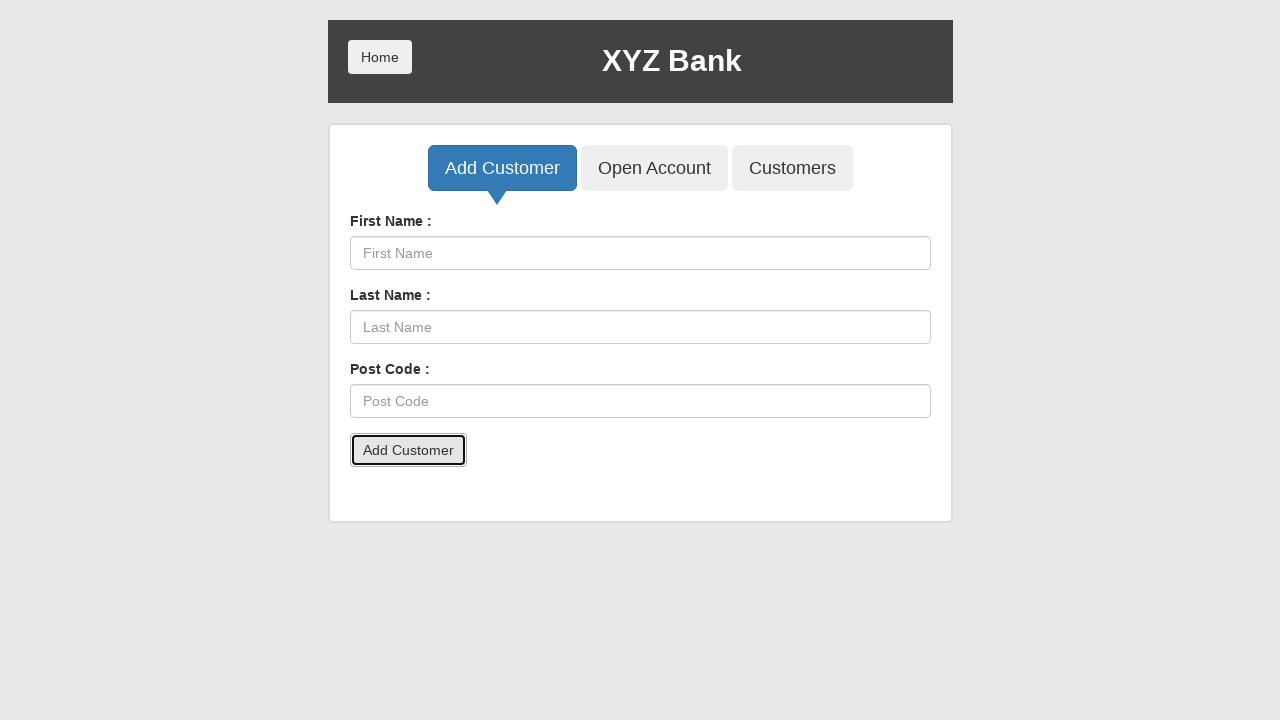

Reloaded the page
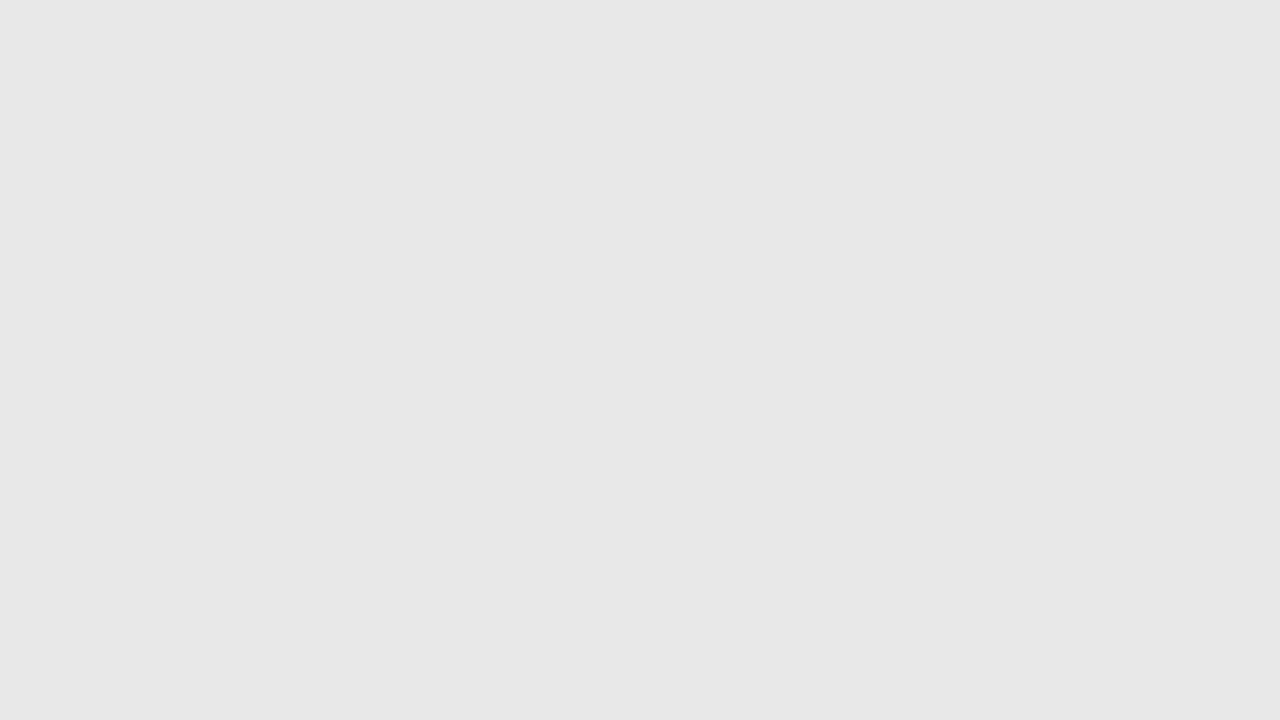

Clicked Customers button to navigate to customer list at (792, 168) on internal:role=button[name="Customers"i]
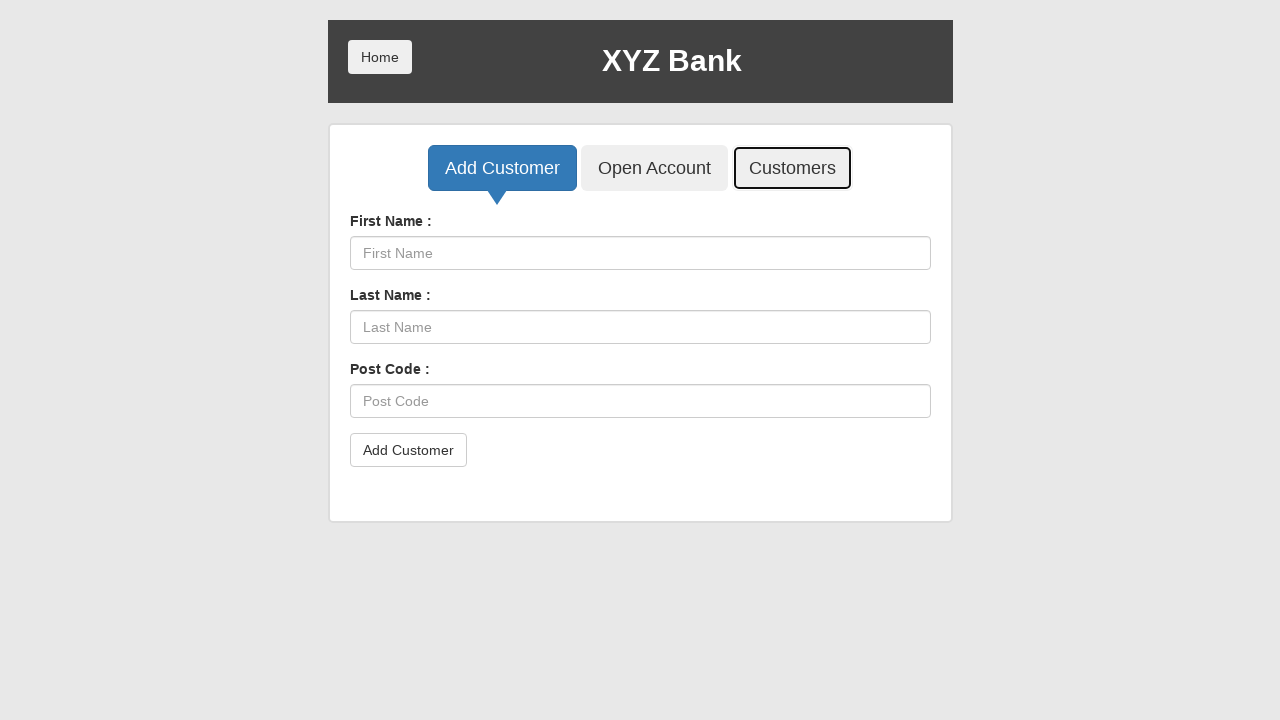

Waited for customer list page to load
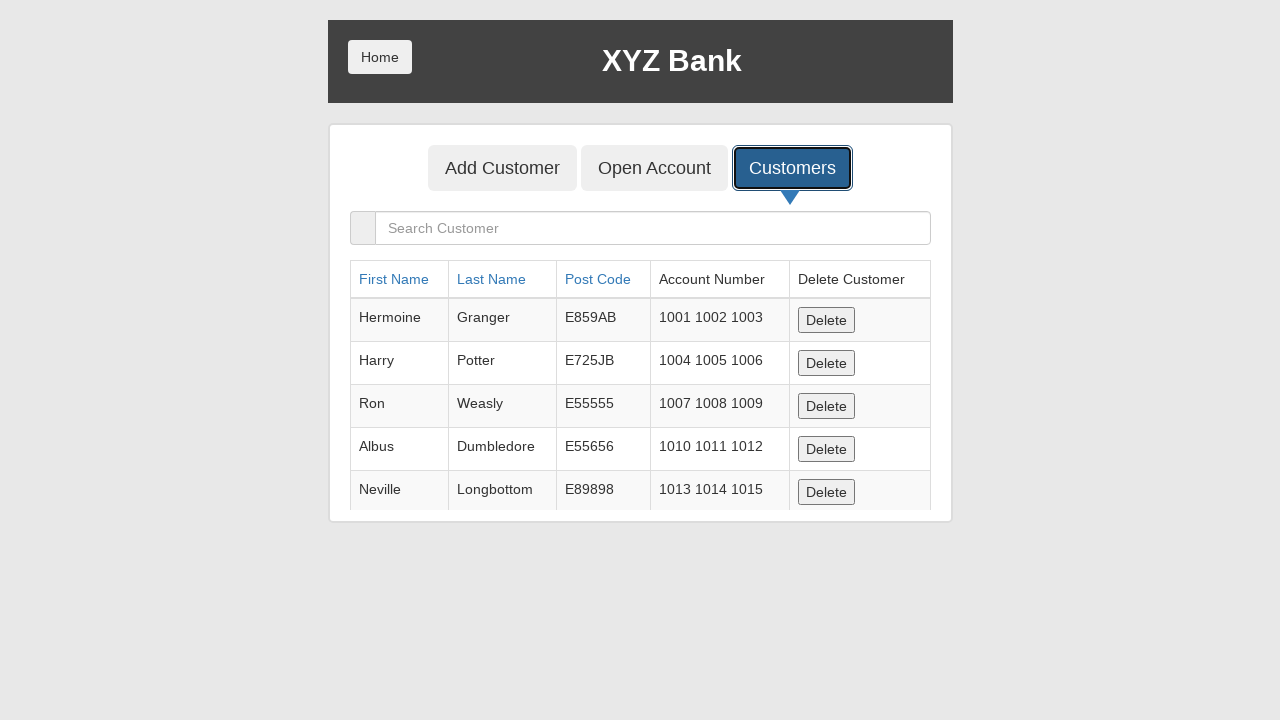

Filled search field with first name 'Michael' on internal:attr=[placeholder="Search Customer"i]
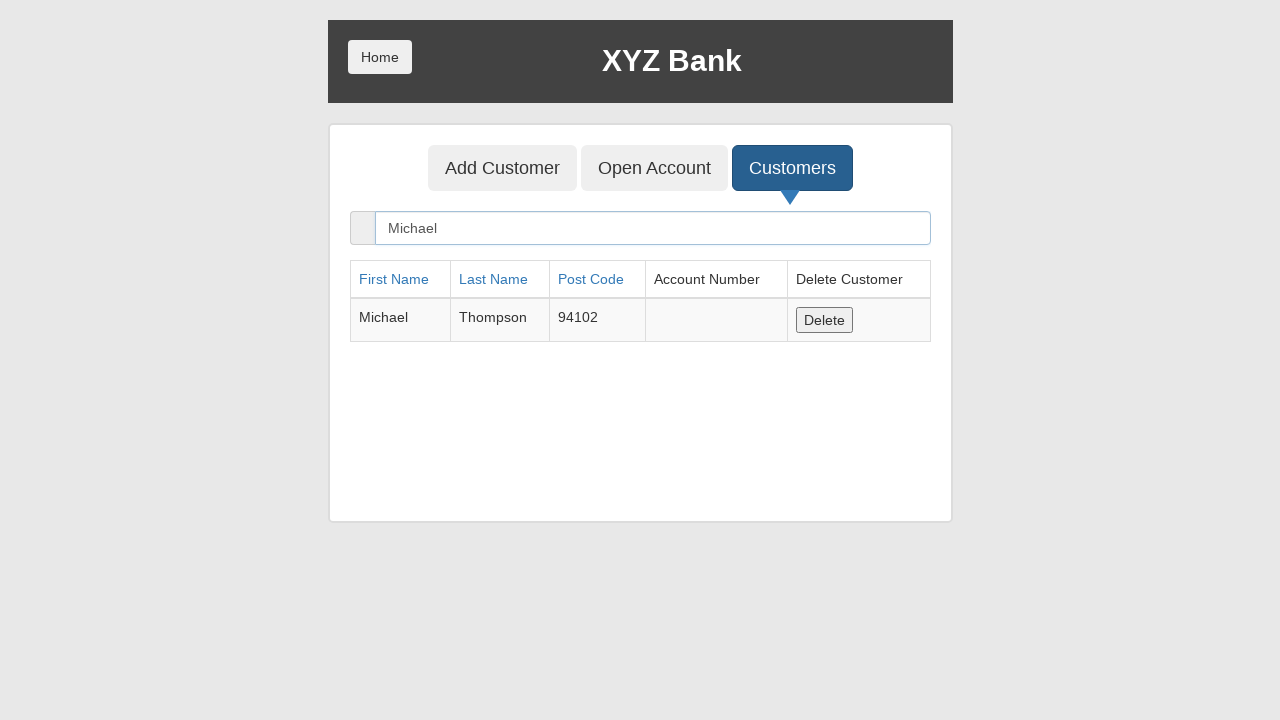

Waited for search results to appear
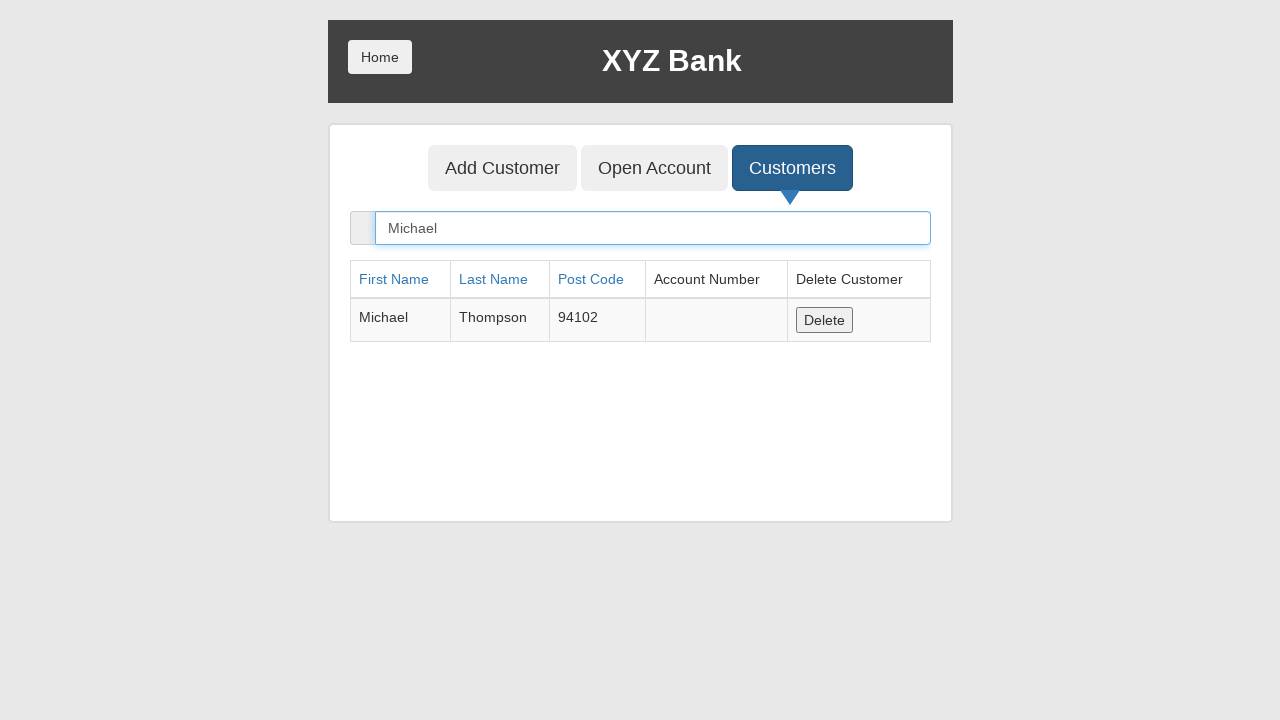

Verified customer with first name 'Michael' appears in search results
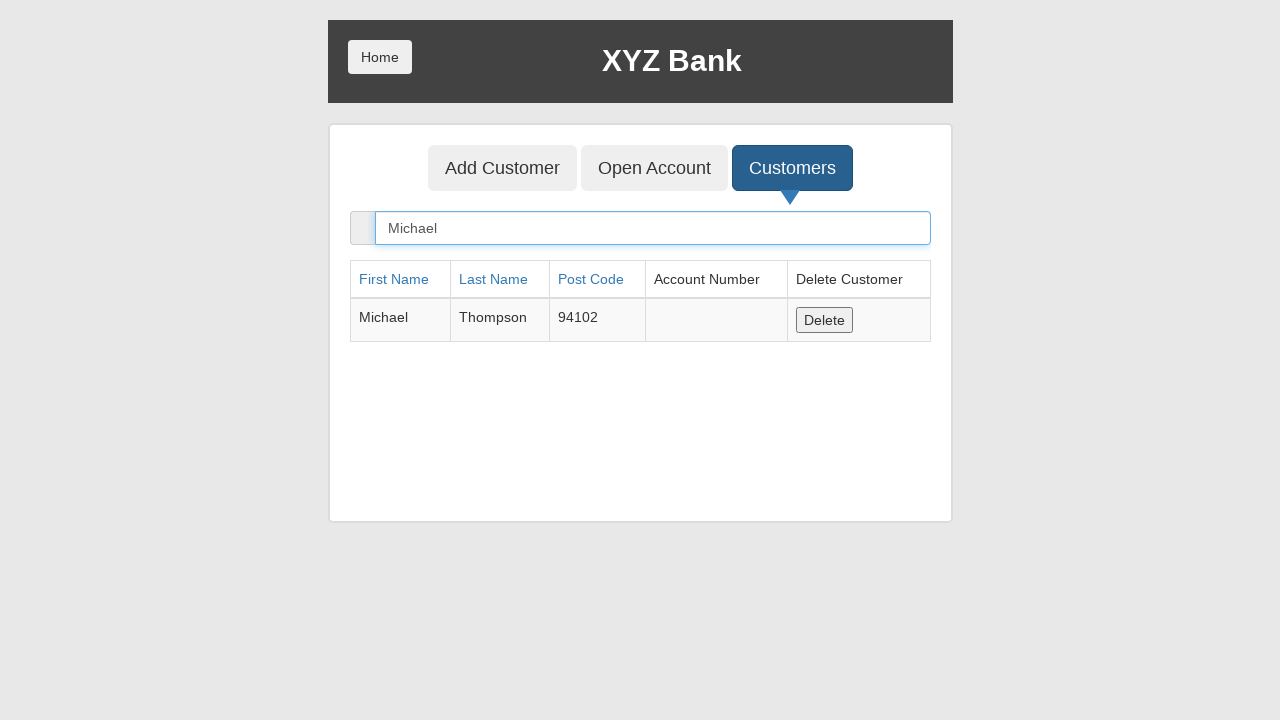

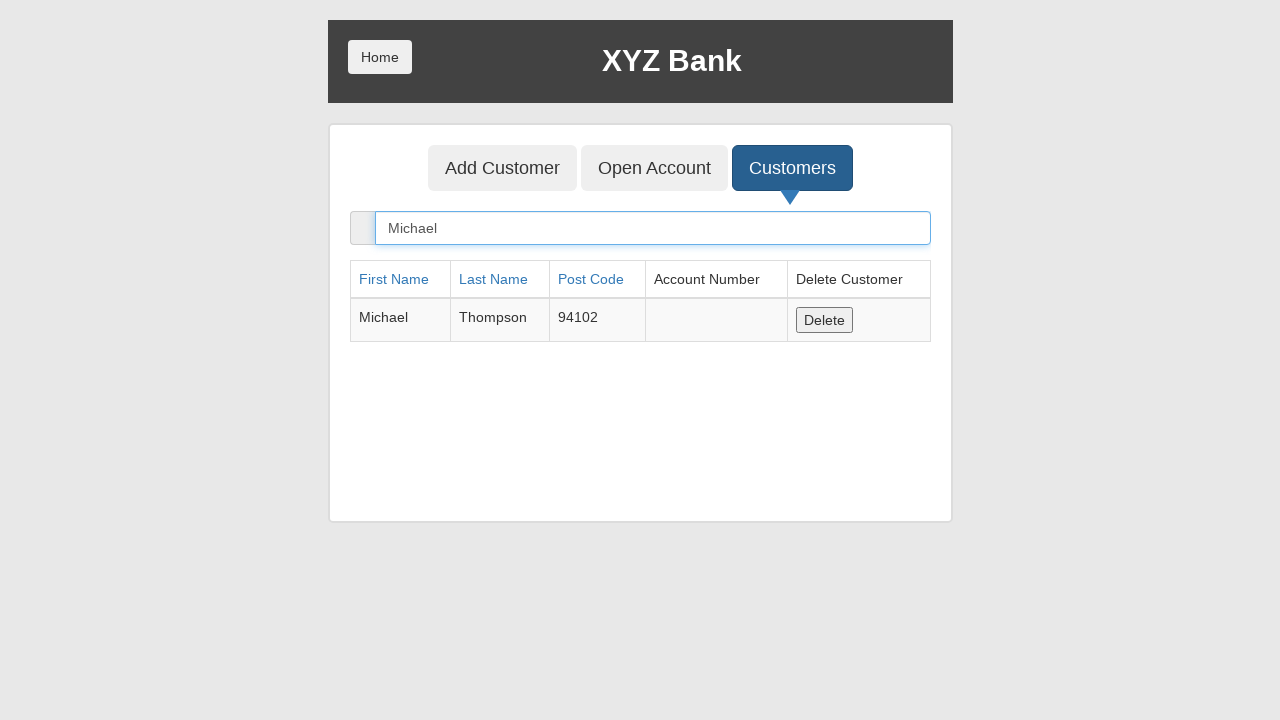